Tests iframe interaction by switching to an iframe and filling a text input field

Starting URL: https://demo.automationtesting.in/Frames.html

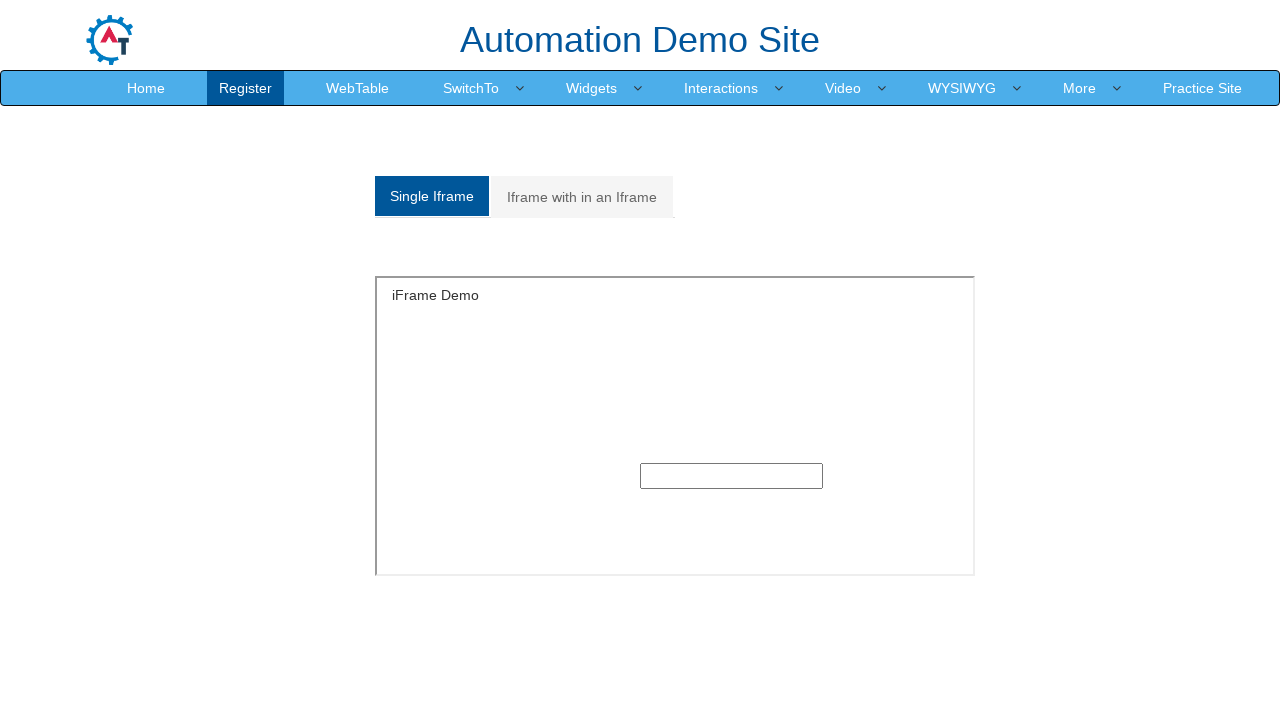

Located the first iframe on the page
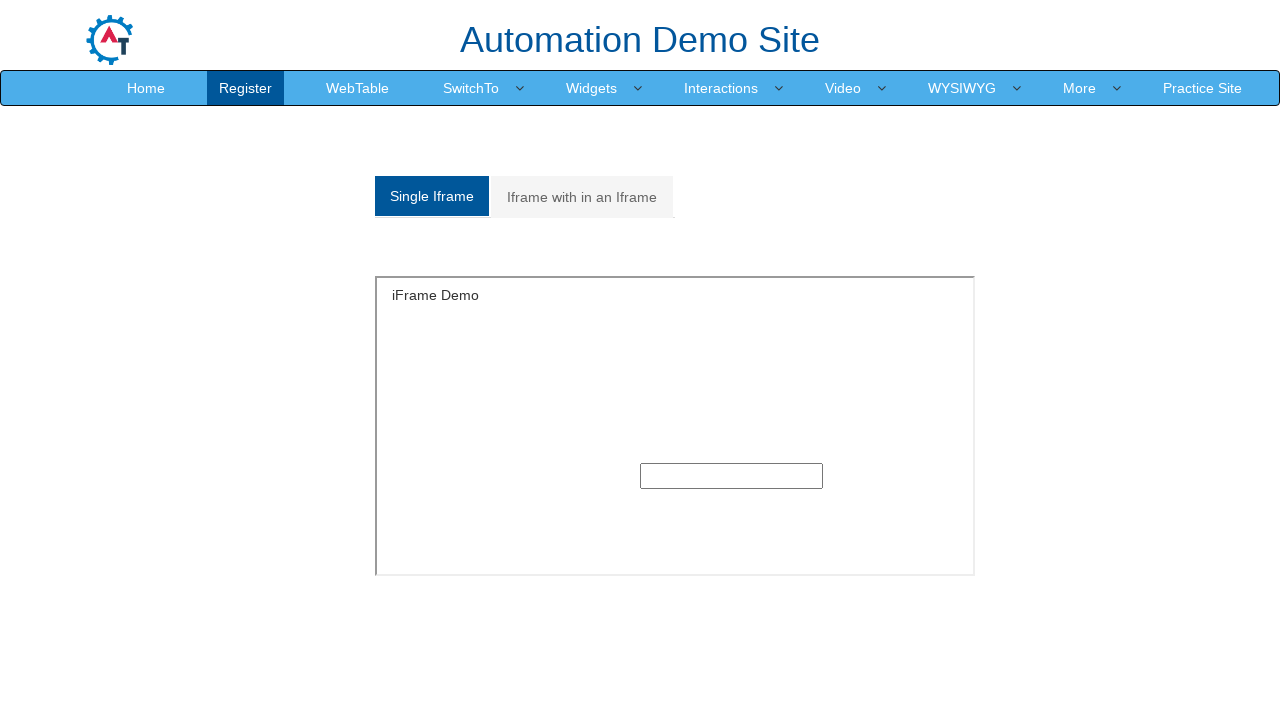

Filled text input field in iframe with 'abcdef' on iframe >> nth=0 >> internal:control=enter-frame >> input[type='text']
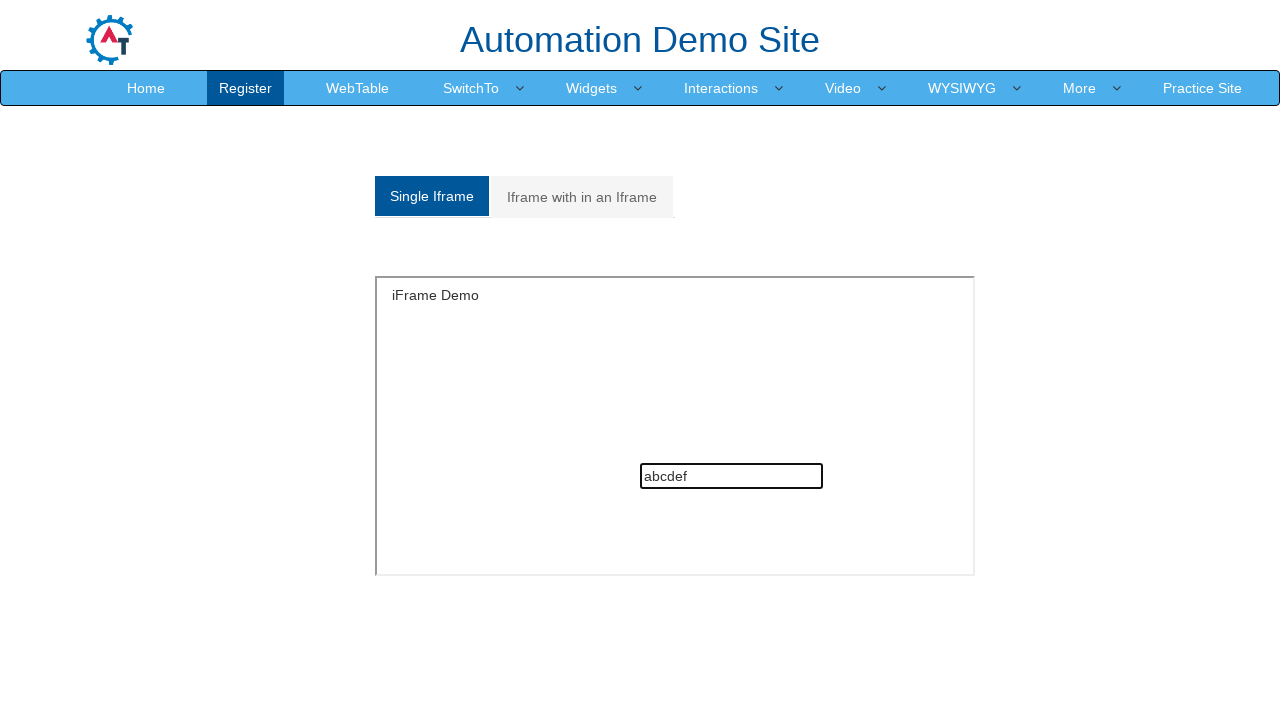

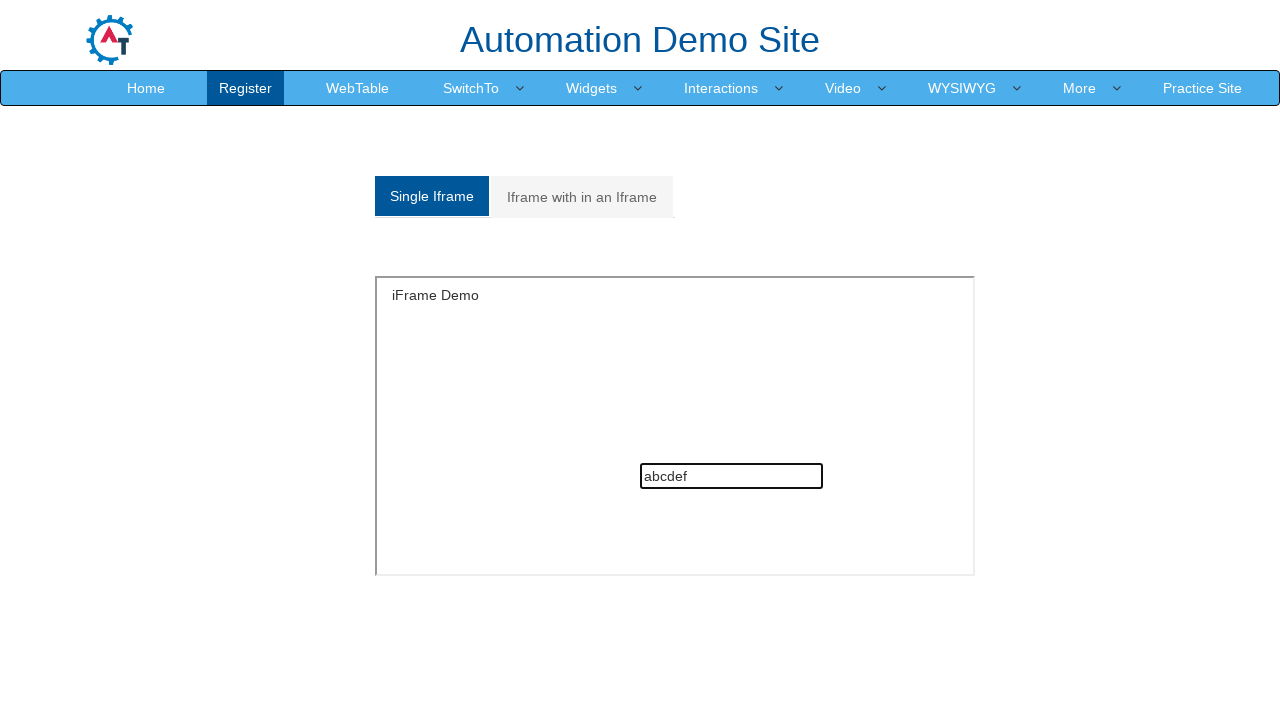